Tests the contact link by clicking it and verifying the contact form modal appears

Starting URL: https://www.demoblaze.com/

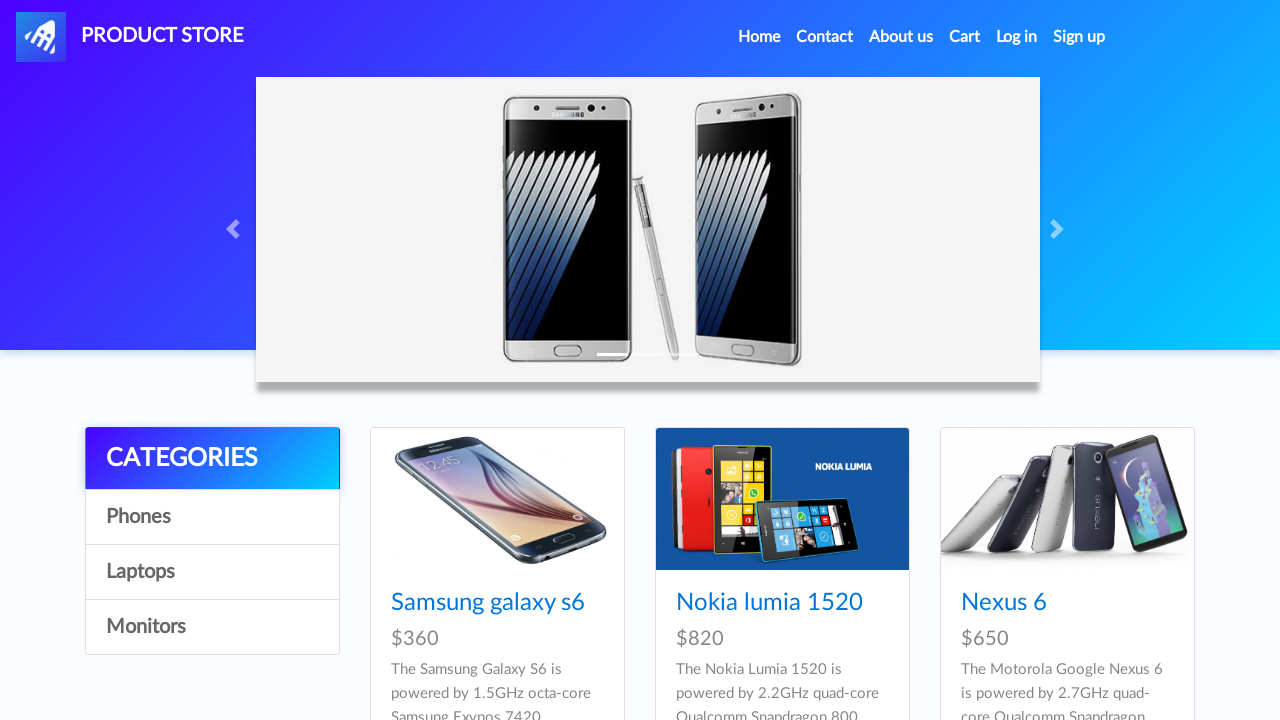

Clicked the Contact link at (825, 37) on a:has-text('Contact')
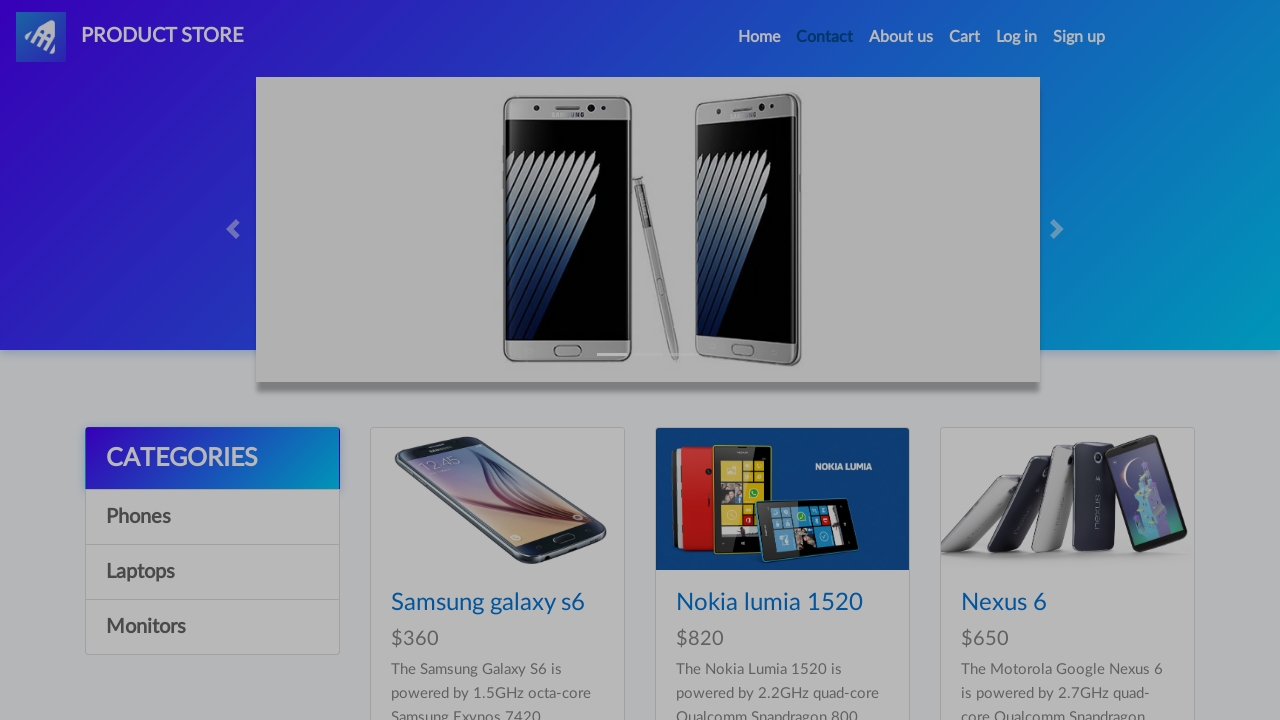

Contact form modal appeared and is visible
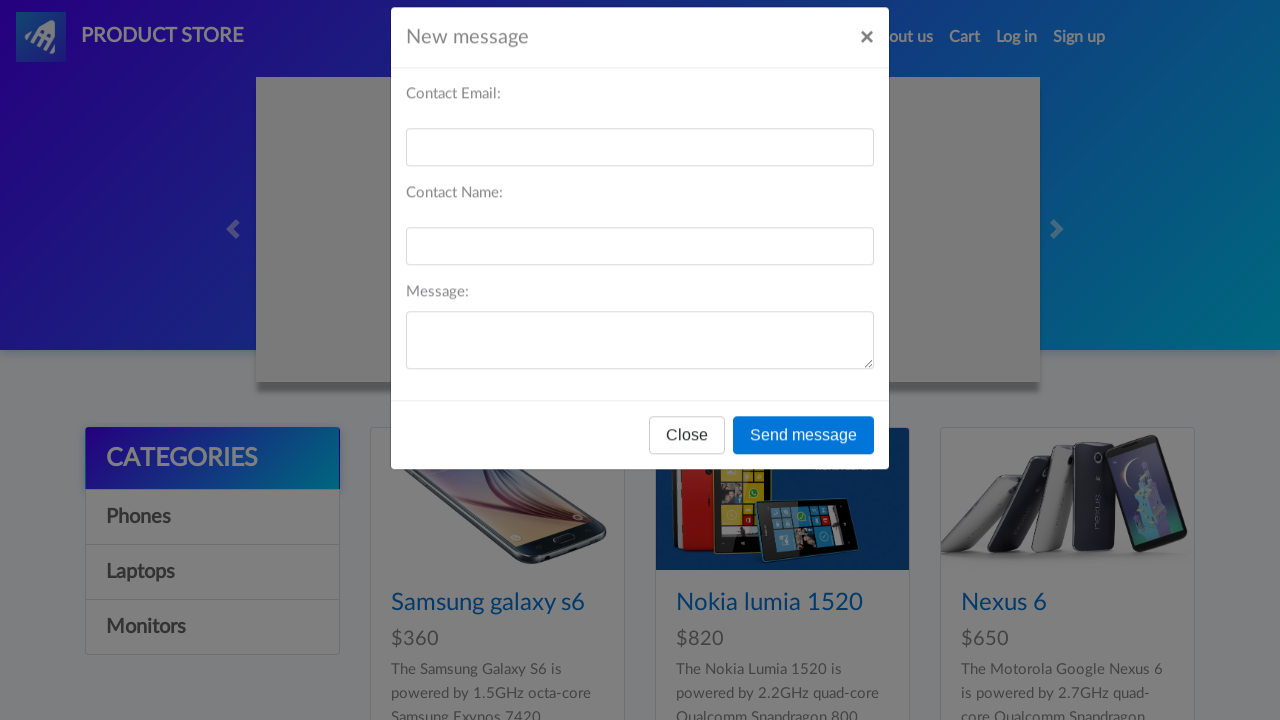

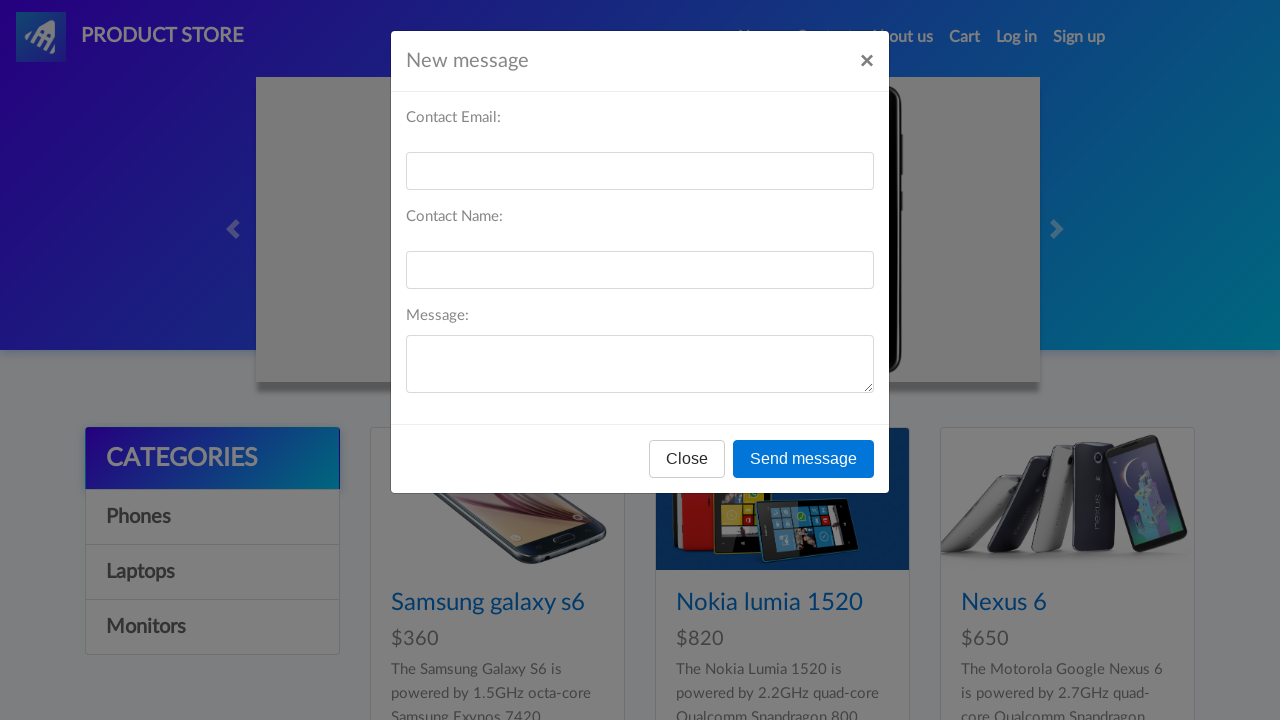